Tests interaction with popup windows by clicking a button to open a popup, writing in the popup's textarea, closing it, and then writing in the original window's textarea.

Starting URL: https://wcaquino.me/selenium/componentes.html

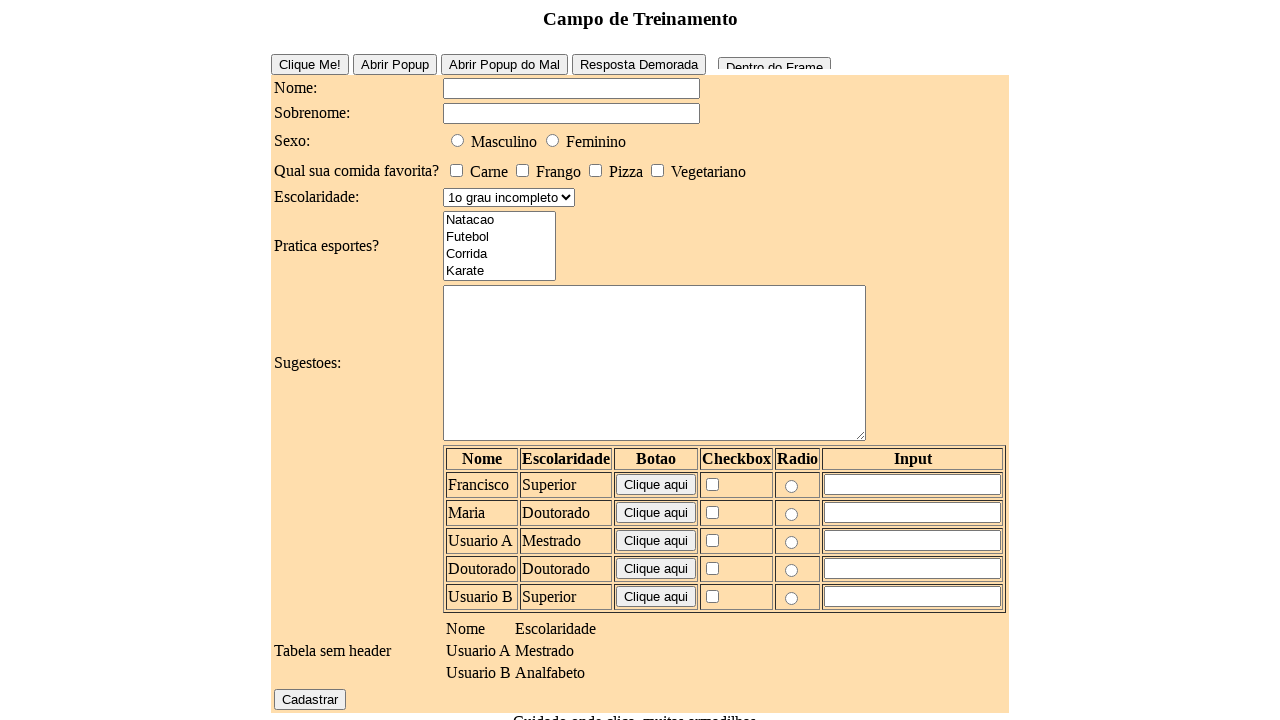

Clicked button to open popup window at (394, 64) on #buttonPopUpEasy
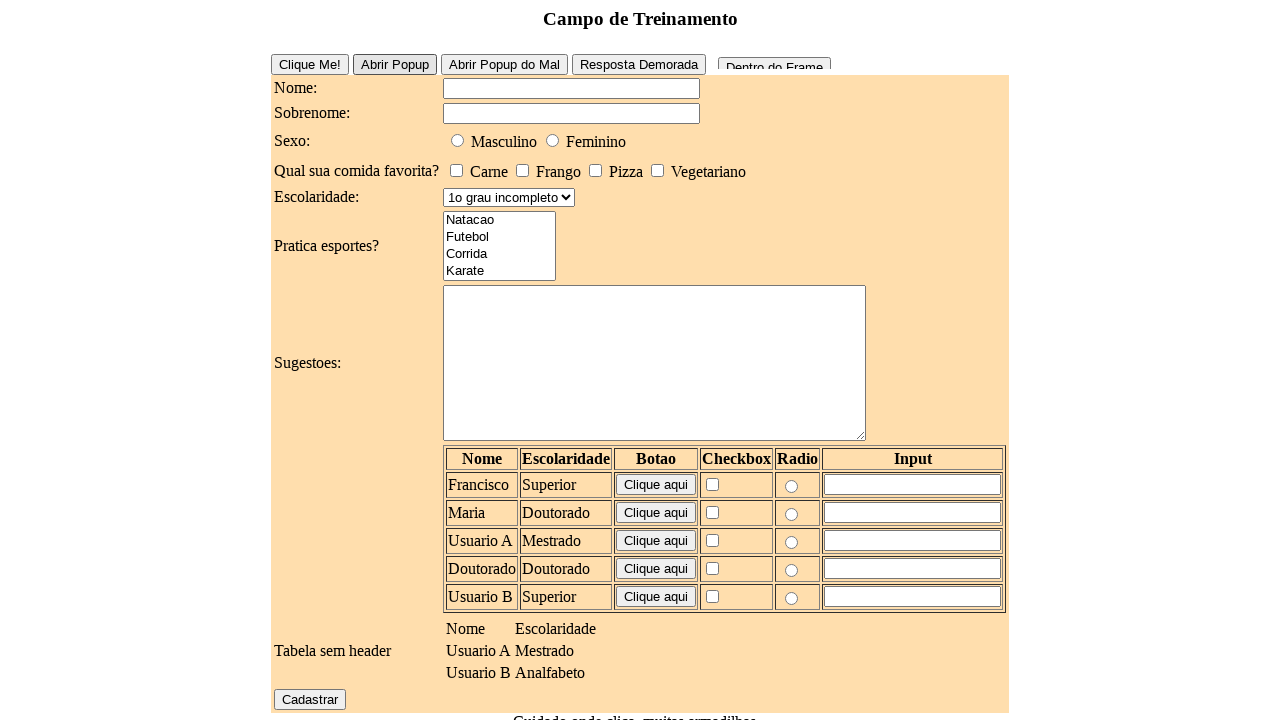

Popup window opened and captured
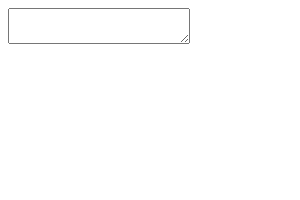

Filled popup textarea with 'Deu certo?' on textarea
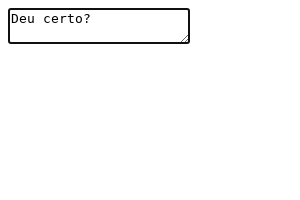

Closed popup window
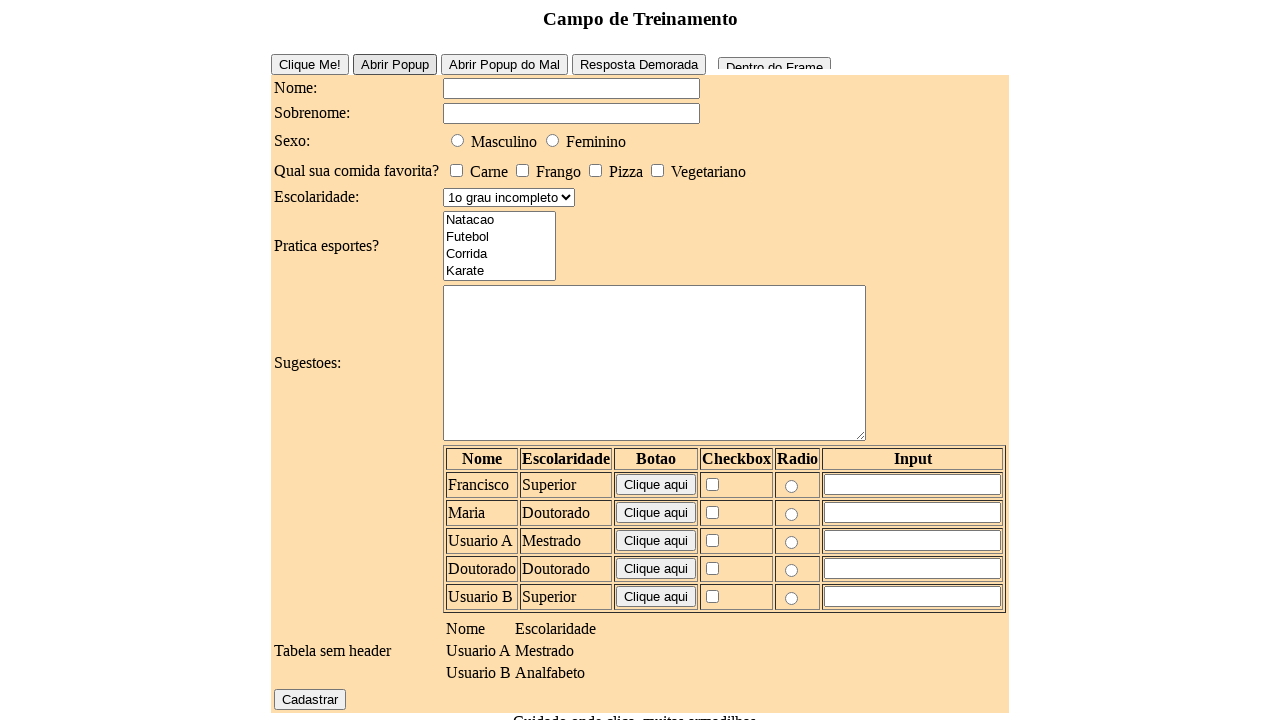

Filled original window textarea with 'e agora?' on textarea
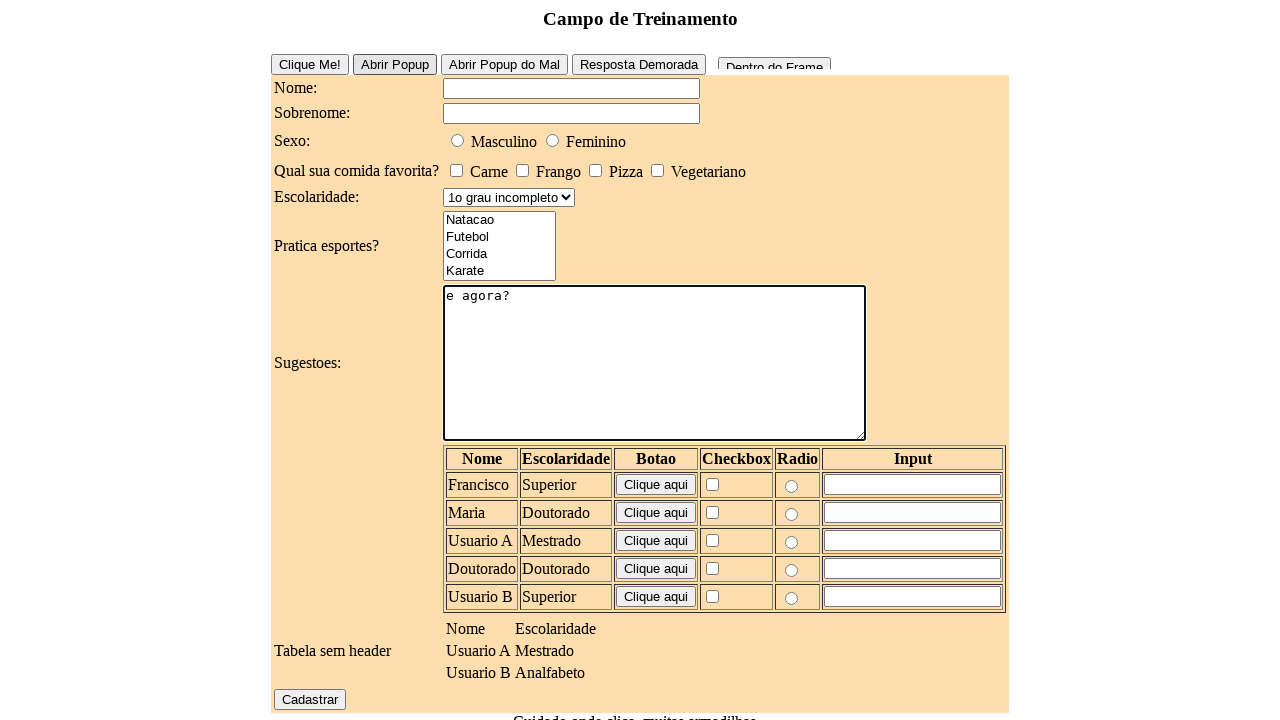

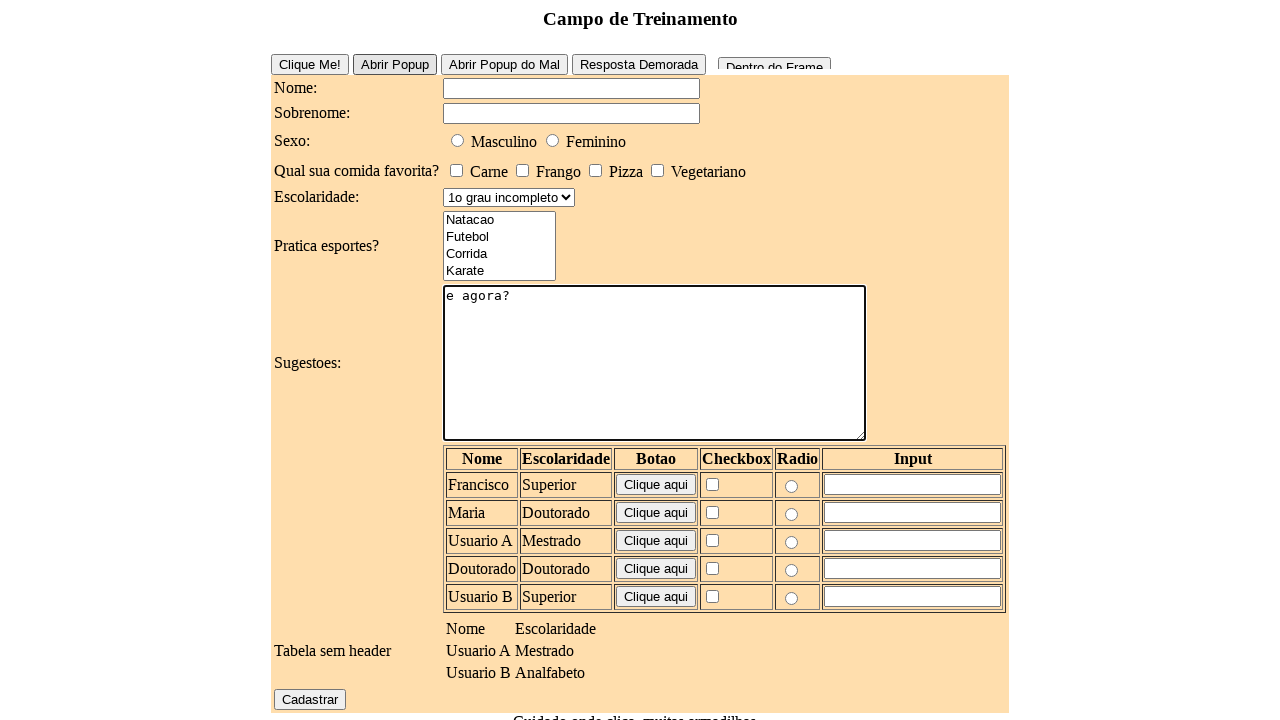